Navigates to the OrangeHRM demo application and verifies the page loads successfully

Starting URL: https://opensource-demo.orangehrmlive.com

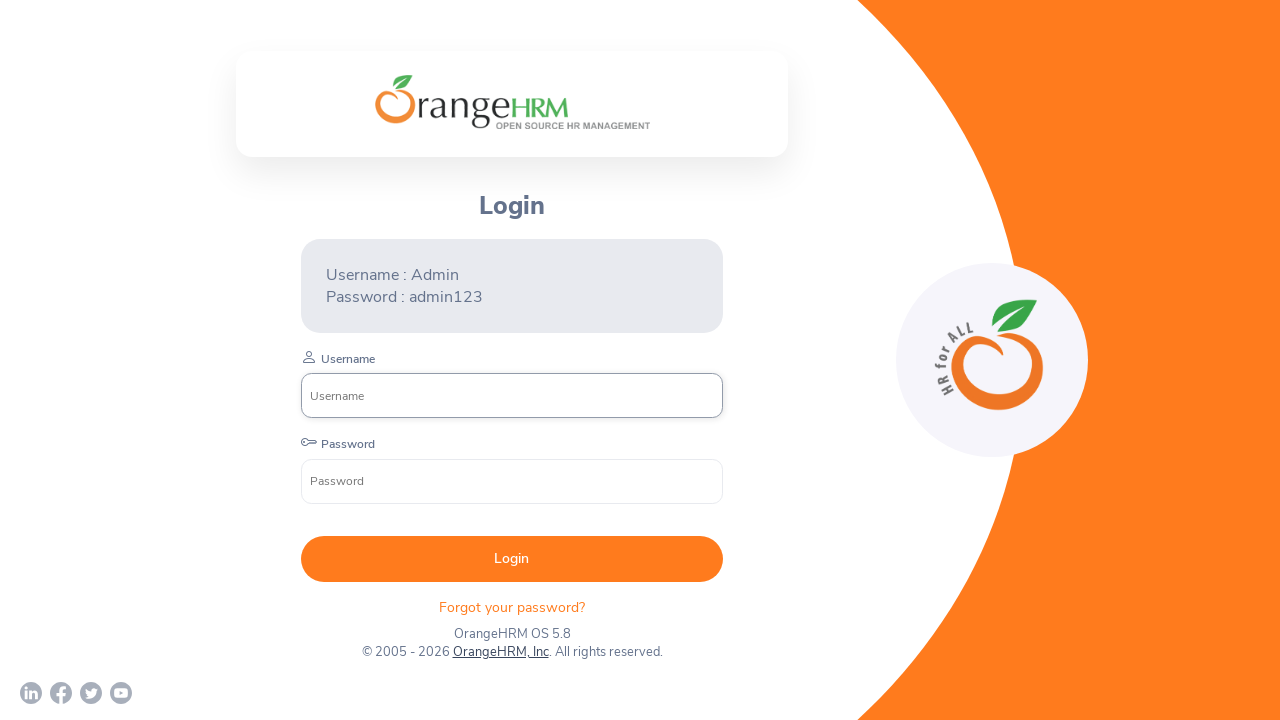

Waited for page to reach domcontentloaded state
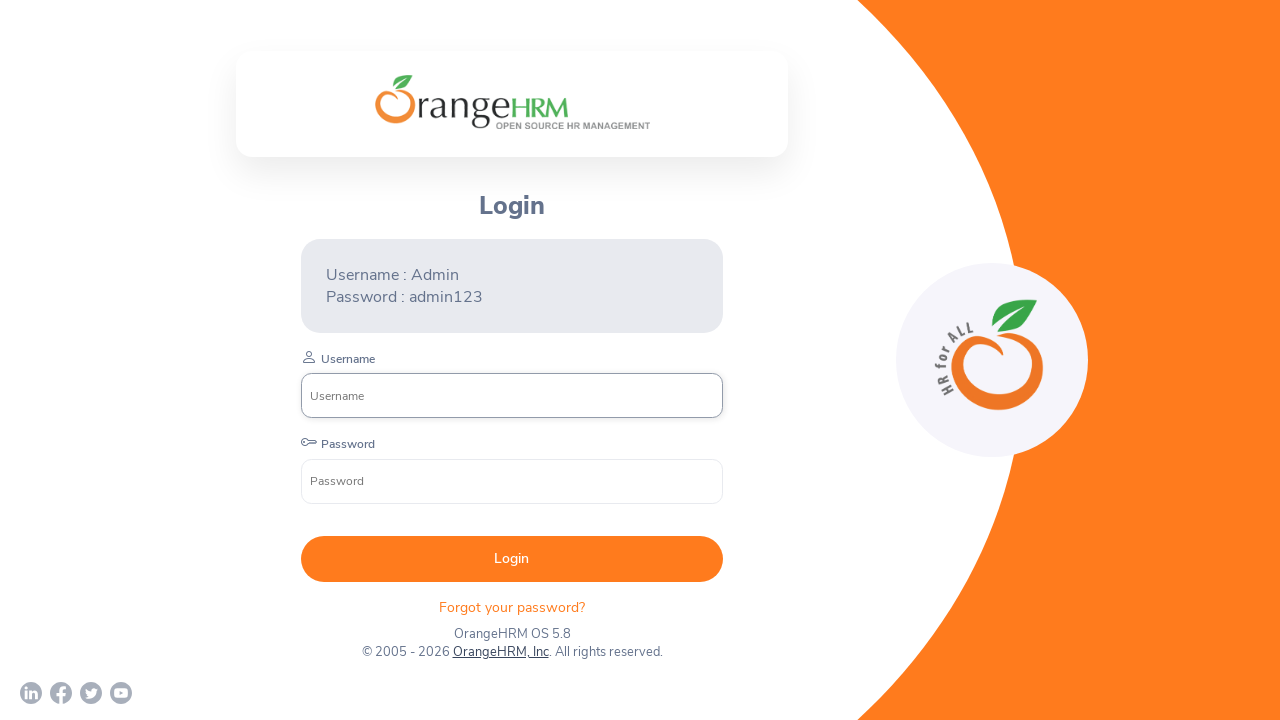

Verified body element is present on the page
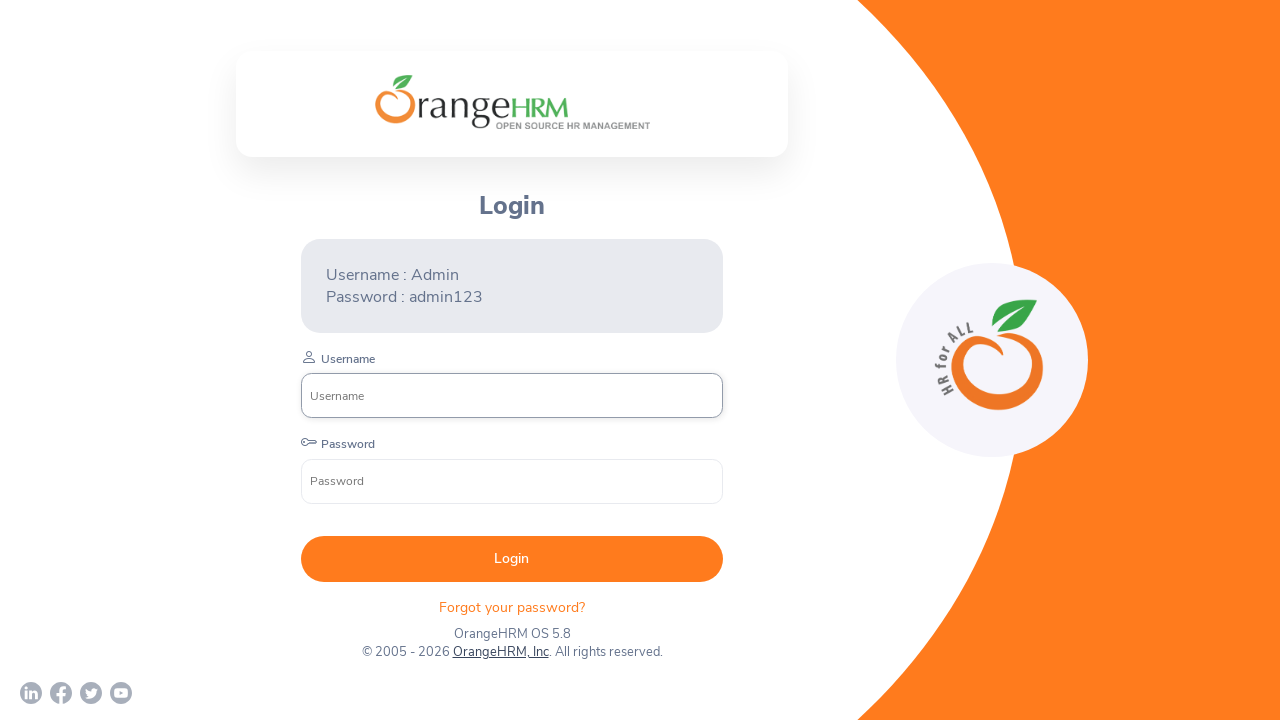

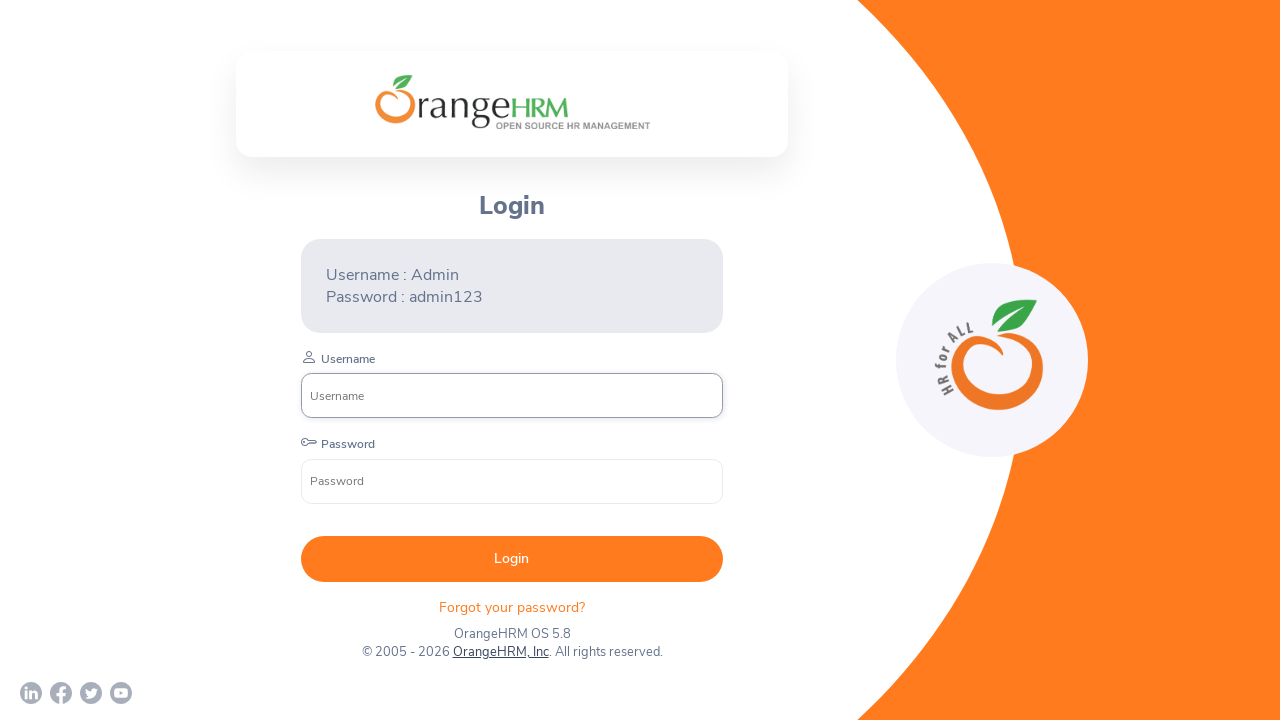